Navigates to a dummy ticket website and interacts with the country dropdown to verify it opens and displays options

Starting URL: https://www.dummyticket.com/dummy-ticket-for-visa-application/

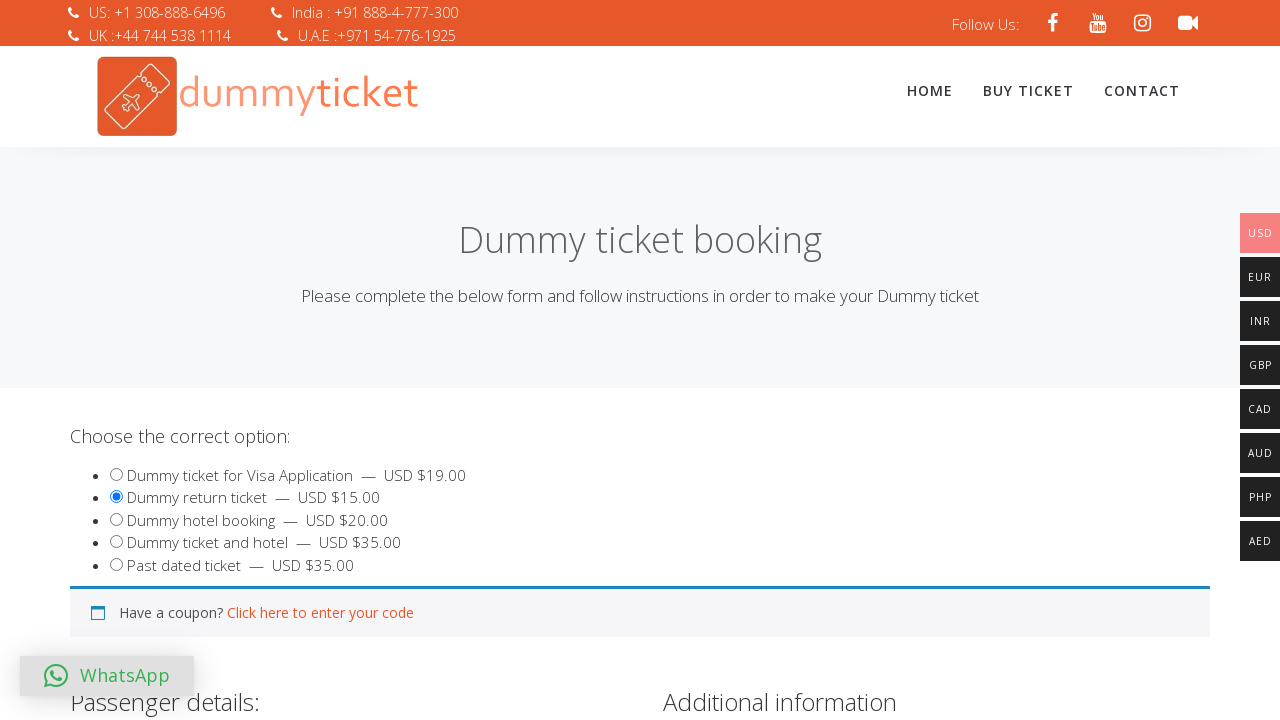

Waited 5 seconds for page to load
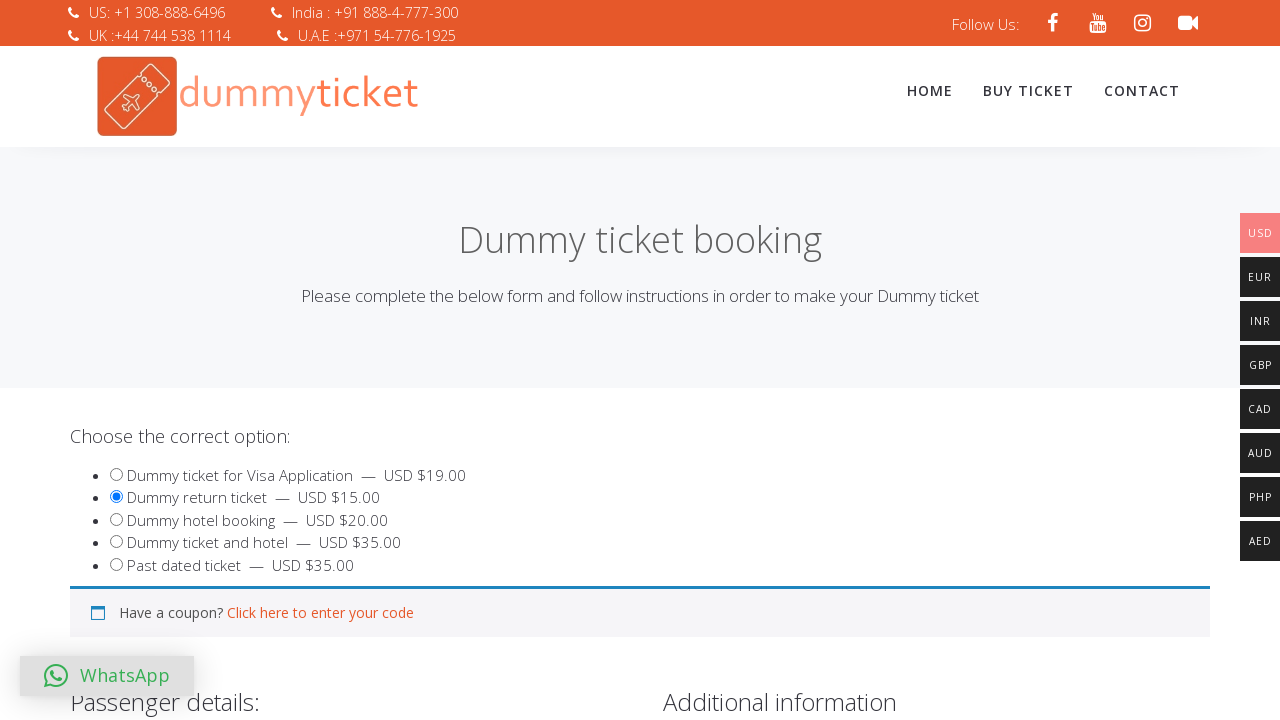

Clicked on the country dropdown to open it at (344, 360) on xpath=//*[@id='select2-billing_country-container']
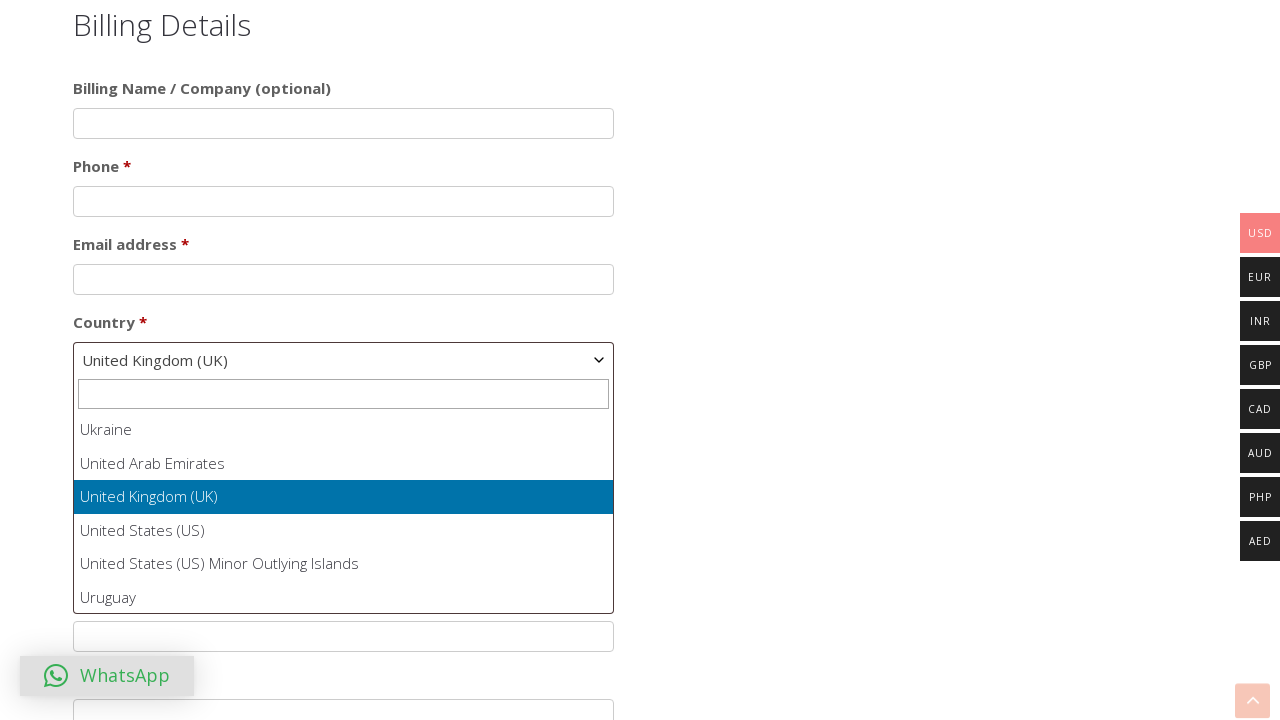

Dropdown options became visible
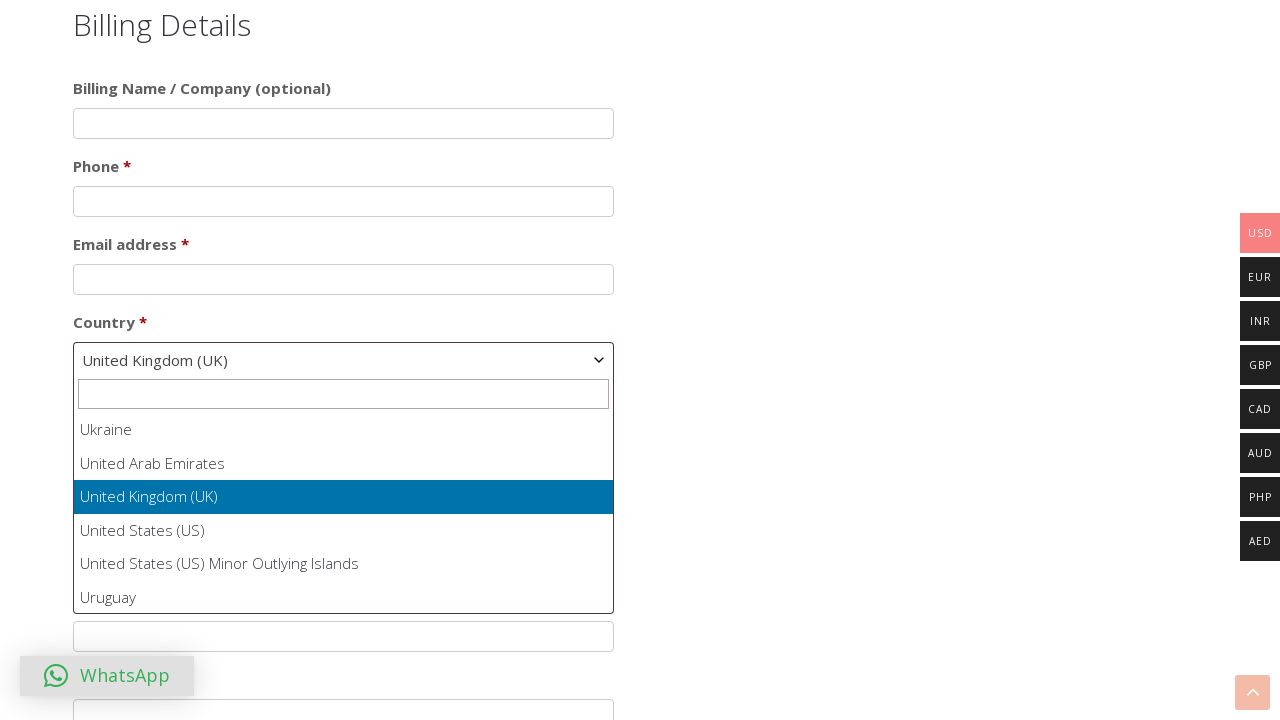

Located all dropdown option elements
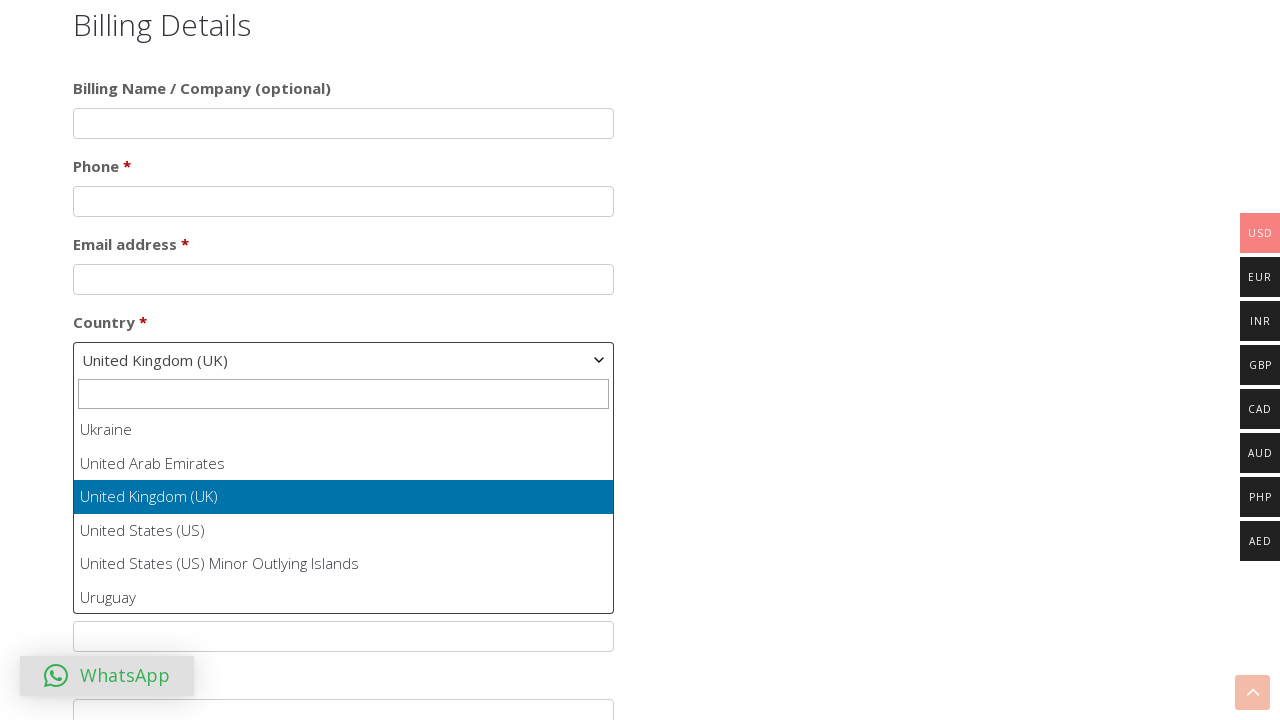

Verified first dropdown option is visible
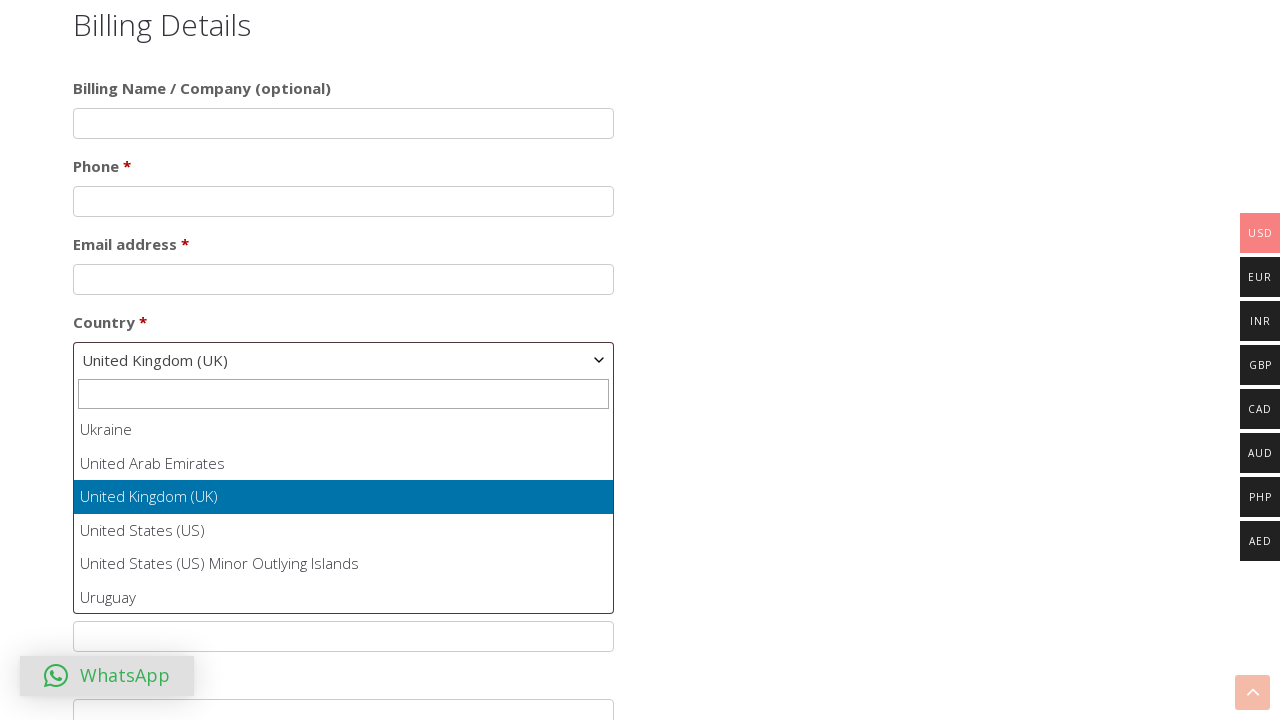

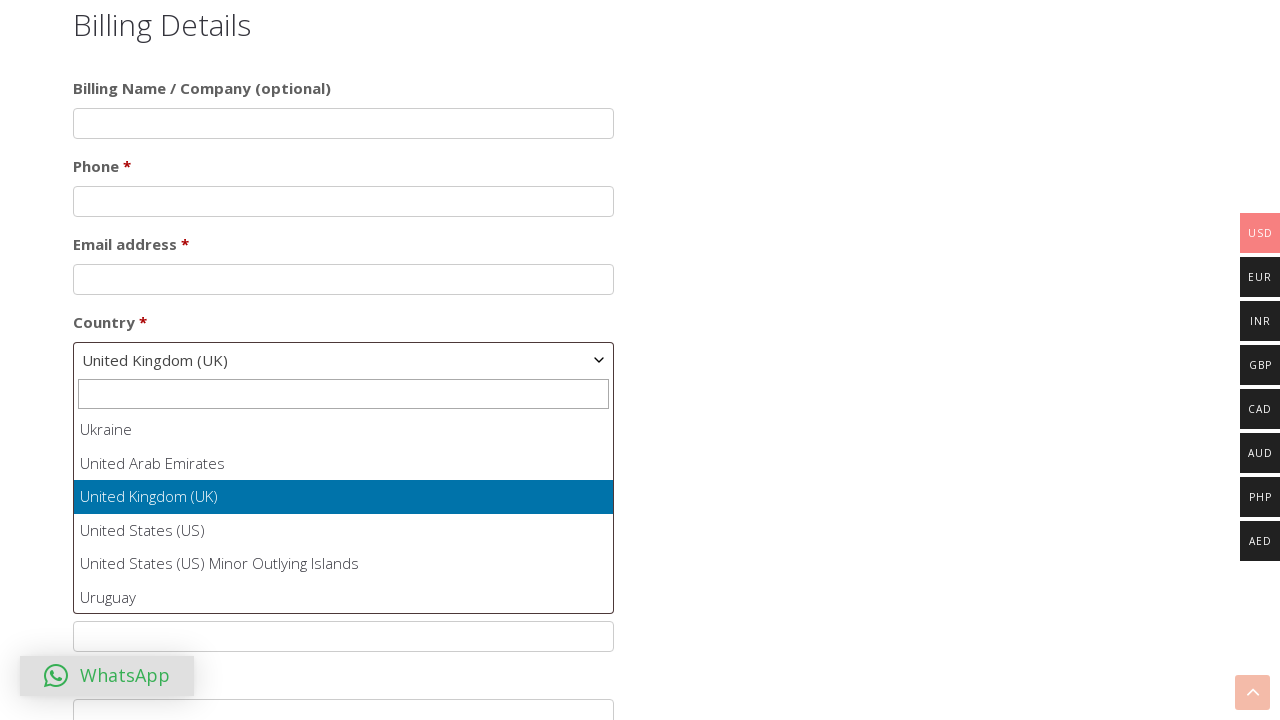